Tests marking individual todo items as complete by checking their checkboxes

Starting URL: https://demo.playwright.dev/todomvc

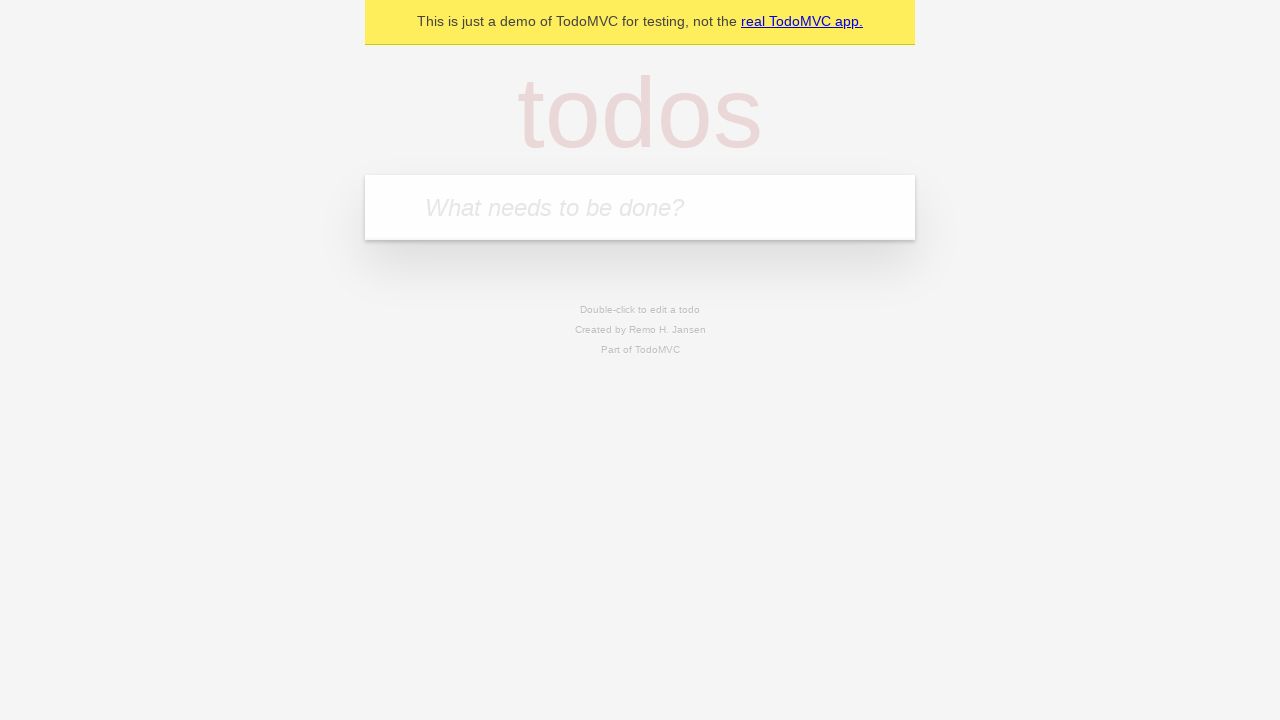

Navigated to TodoMVC application
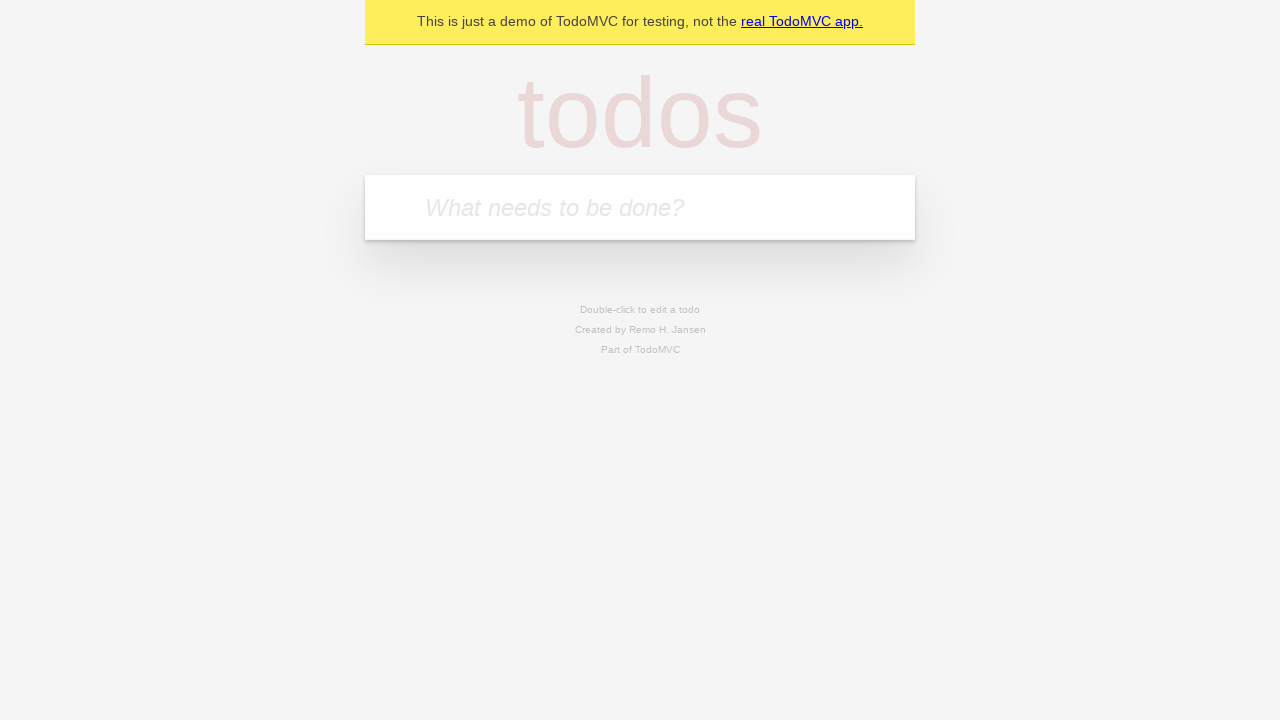

Filled input field with 'buy some cheese' on internal:attr=[placeholder="What needs to be done?"i]
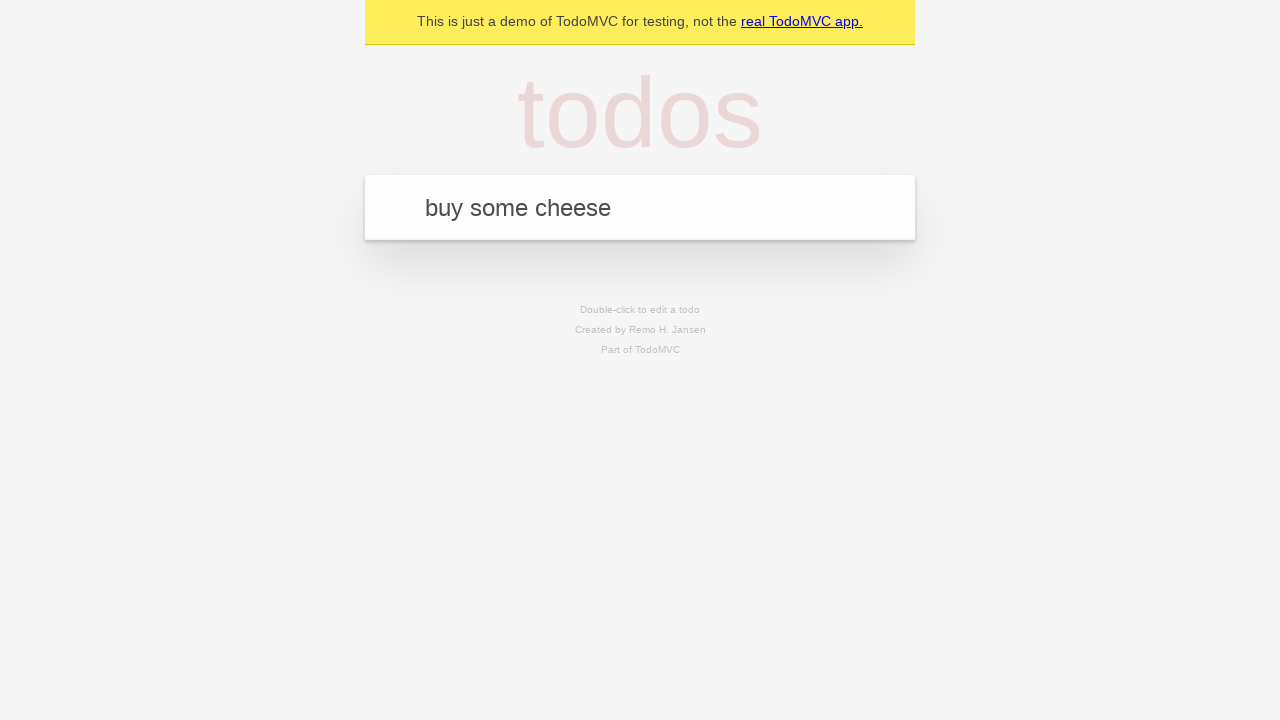

Pressed Enter to create first todo item on internal:attr=[placeholder="What needs to be done?"i]
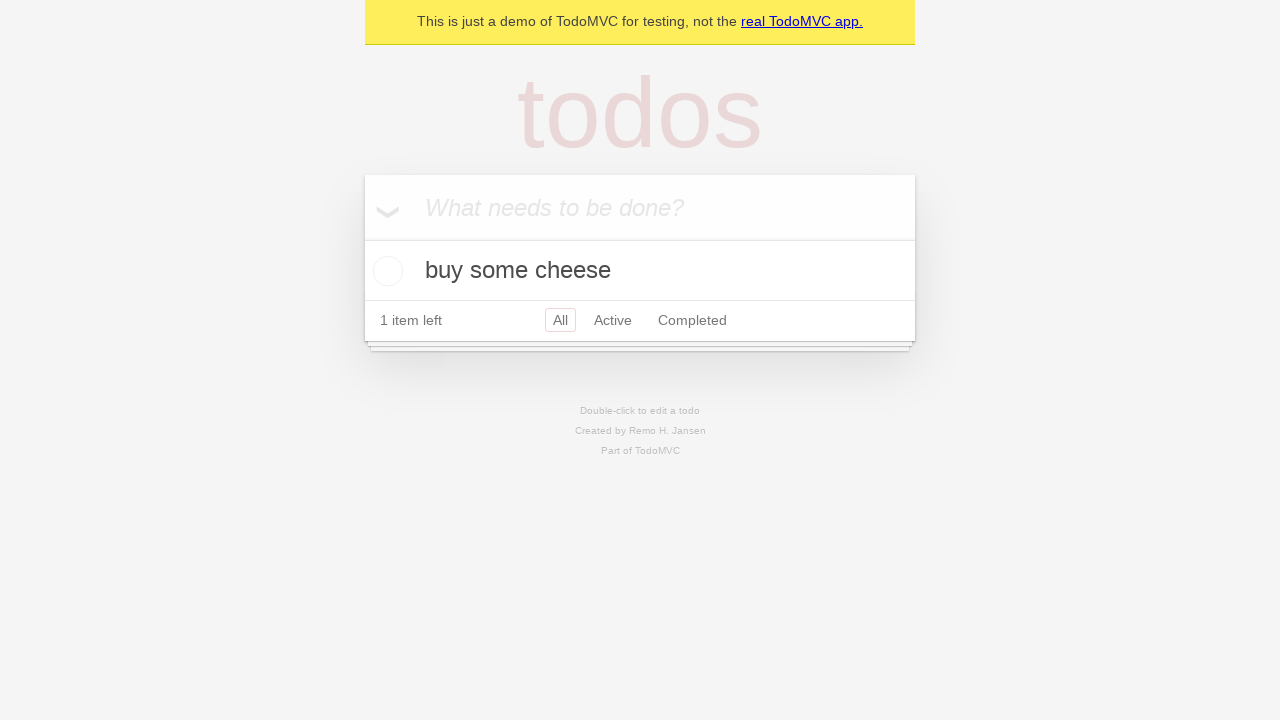

Filled input field with 'feed the cat' on internal:attr=[placeholder="What needs to be done?"i]
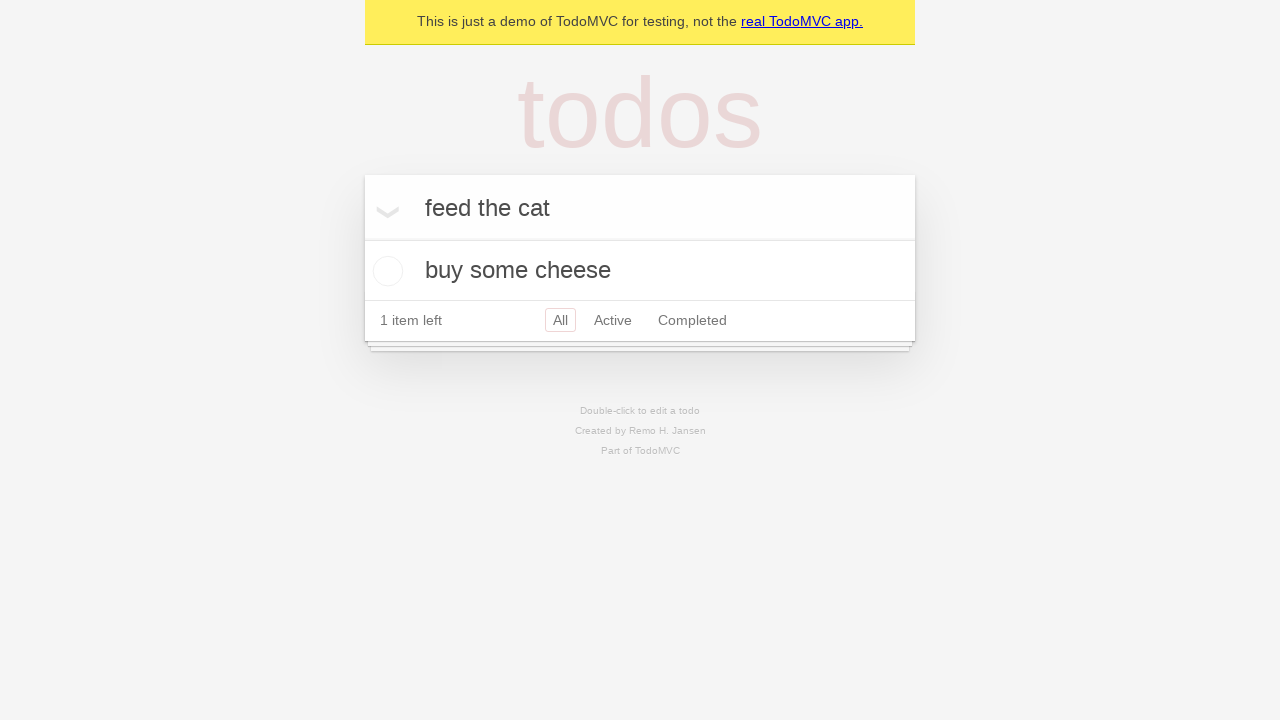

Pressed Enter to create second todo item on internal:attr=[placeholder="What needs to be done?"i]
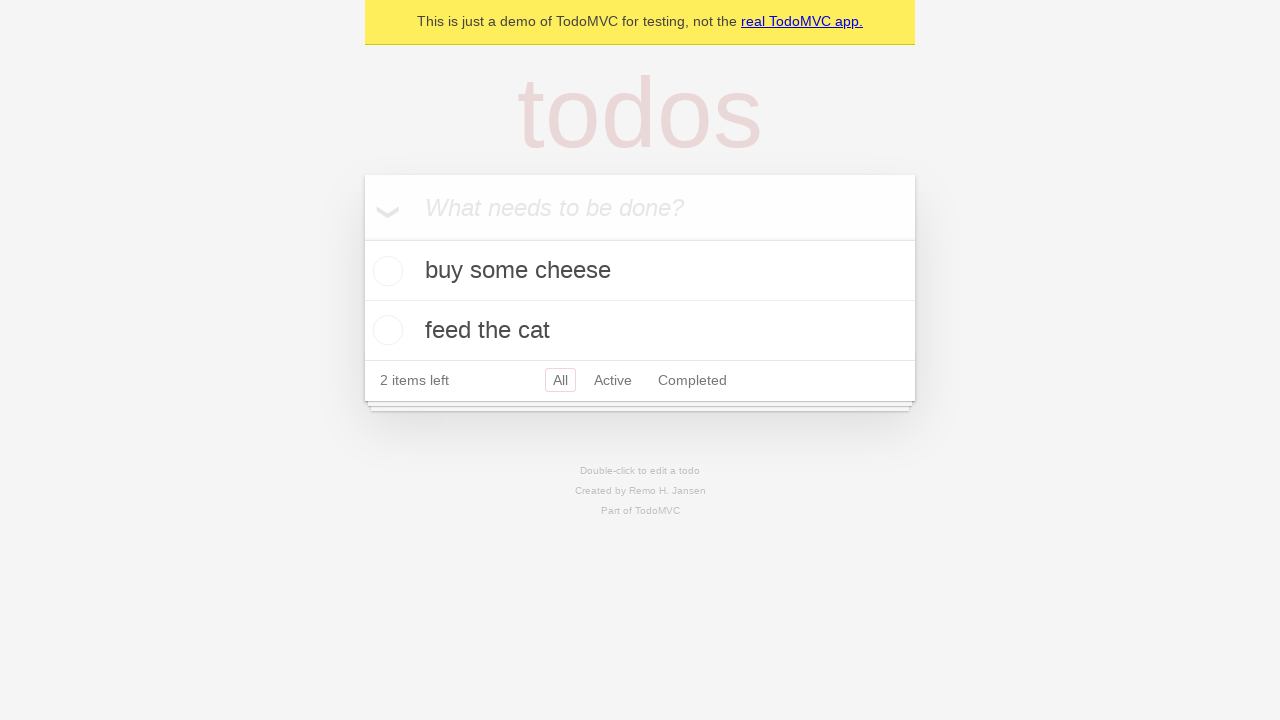

Checked checkbox for first todo item 'buy some cheese' at (385, 271) on internal:testid=[data-testid="todo-item"s] >> nth=0 >> internal:role=checkbox
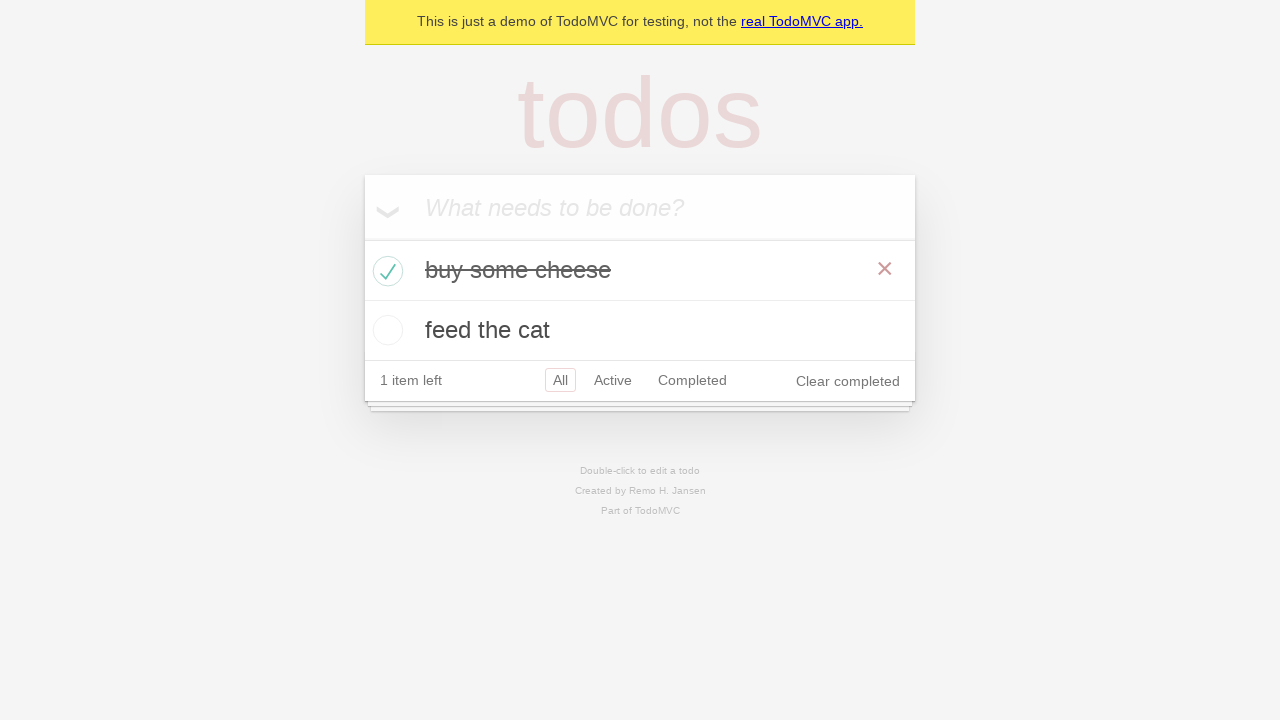

Checked checkbox for second todo item 'feed the cat' at (385, 330) on internal:testid=[data-testid="todo-item"s] >> nth=1 >> internal:role=checkbox
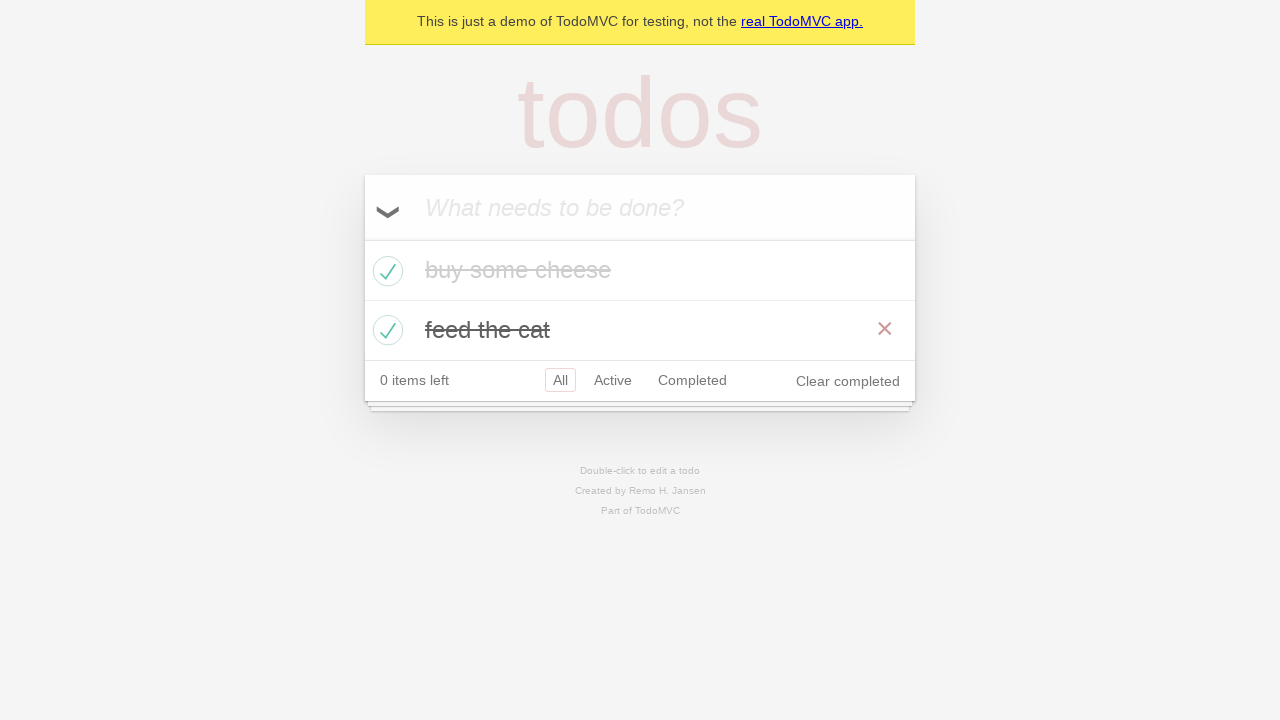

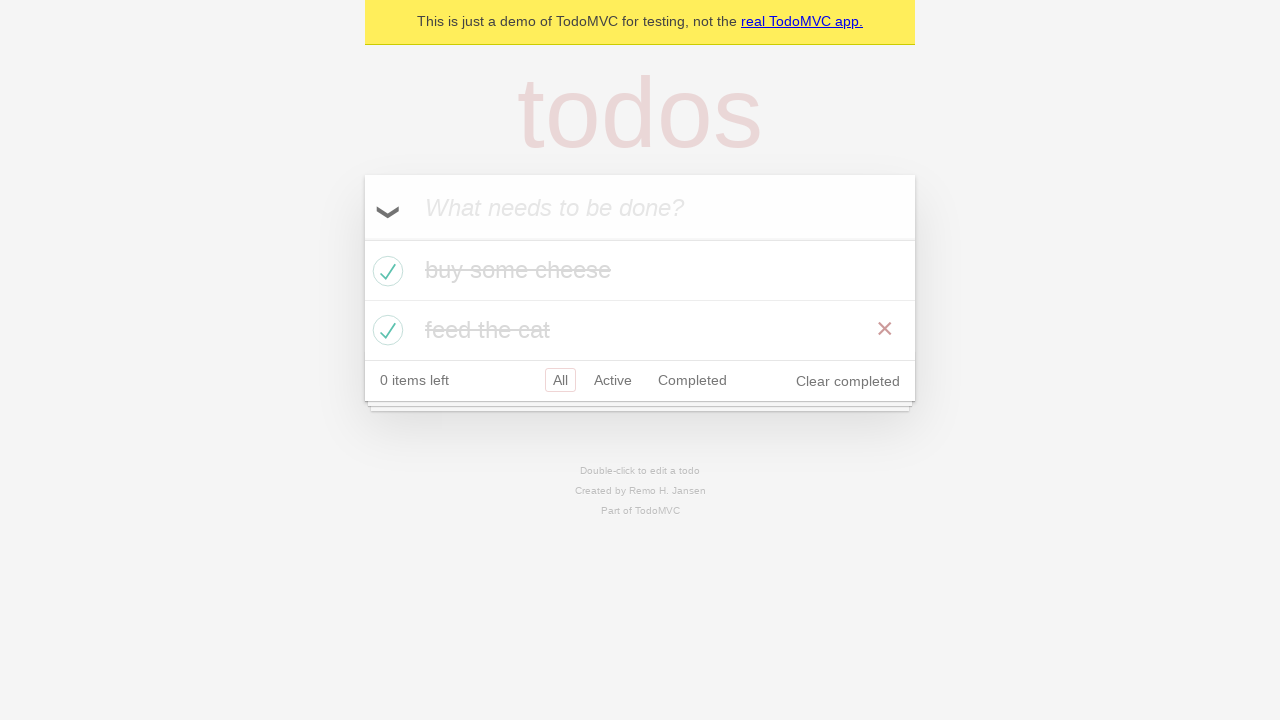